Tests popup window handling by clicking a link that opens a new window and switching to it

Starting URL: https://omayo.blogspot.com/

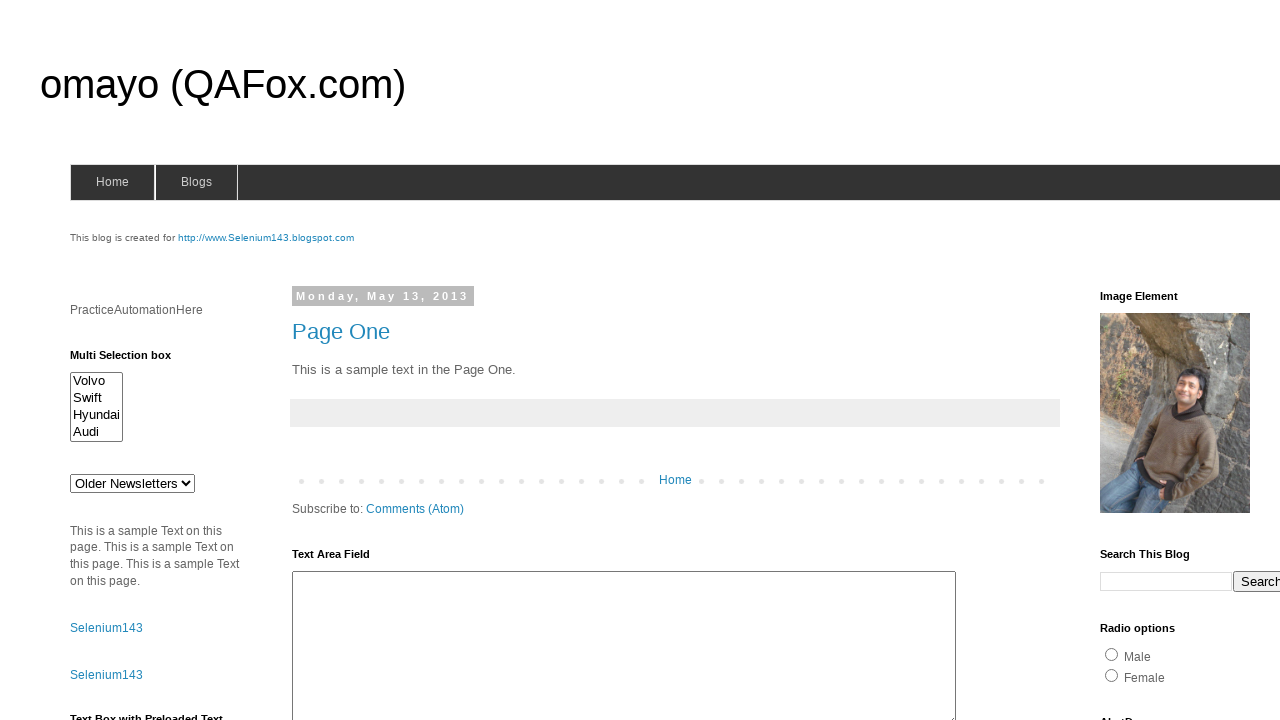

Clicked link to open popup window at (132, 360) on text='Open a popup window'
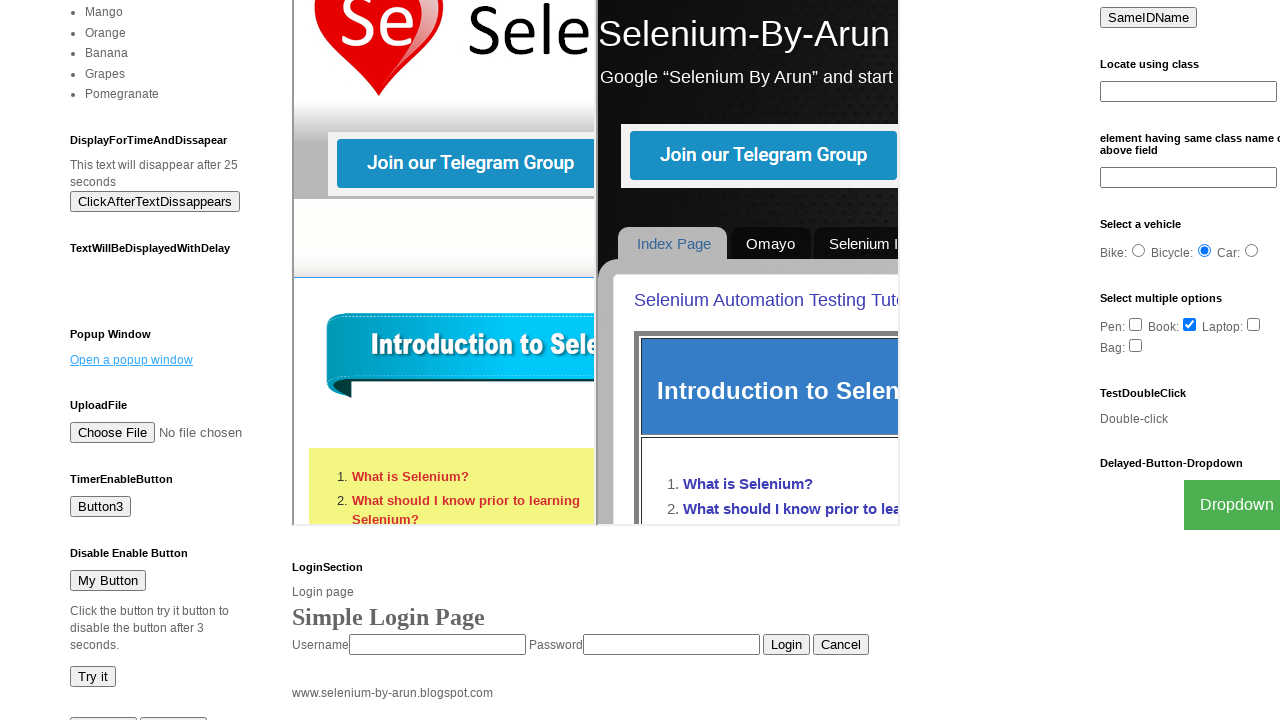

Waited 1 second for popup window to open
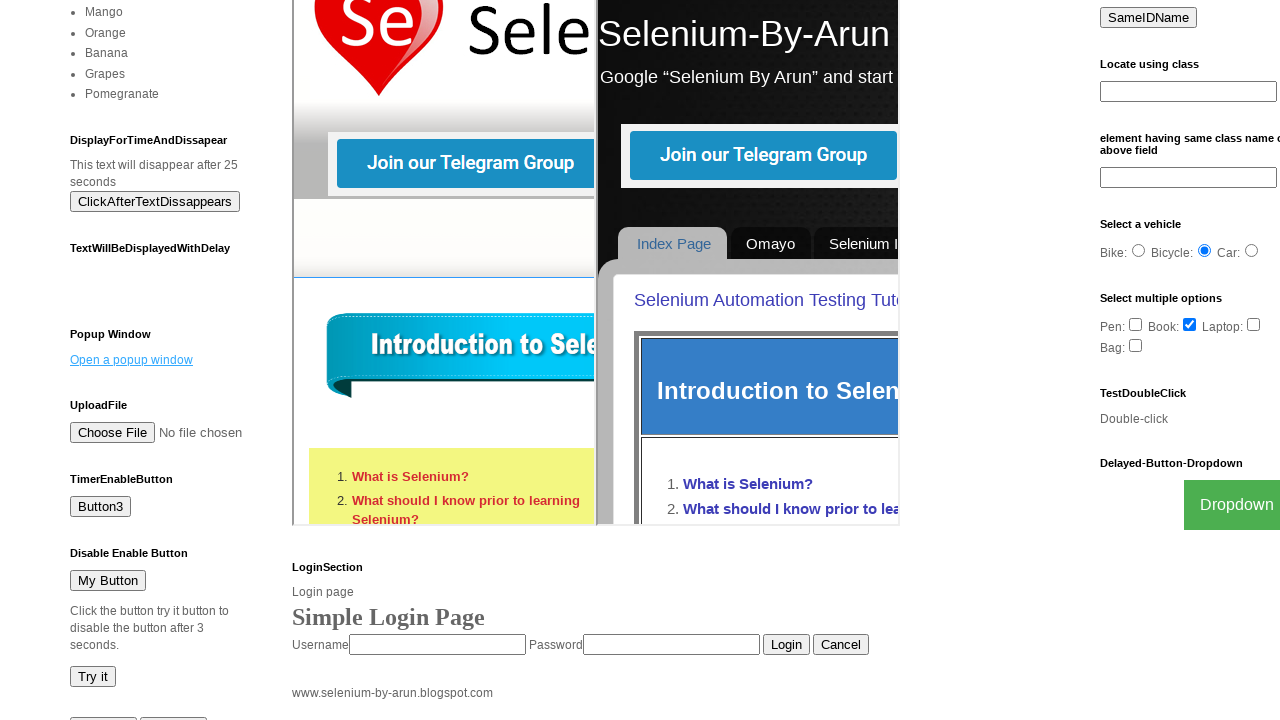

Retrieved list of all open pages/windows
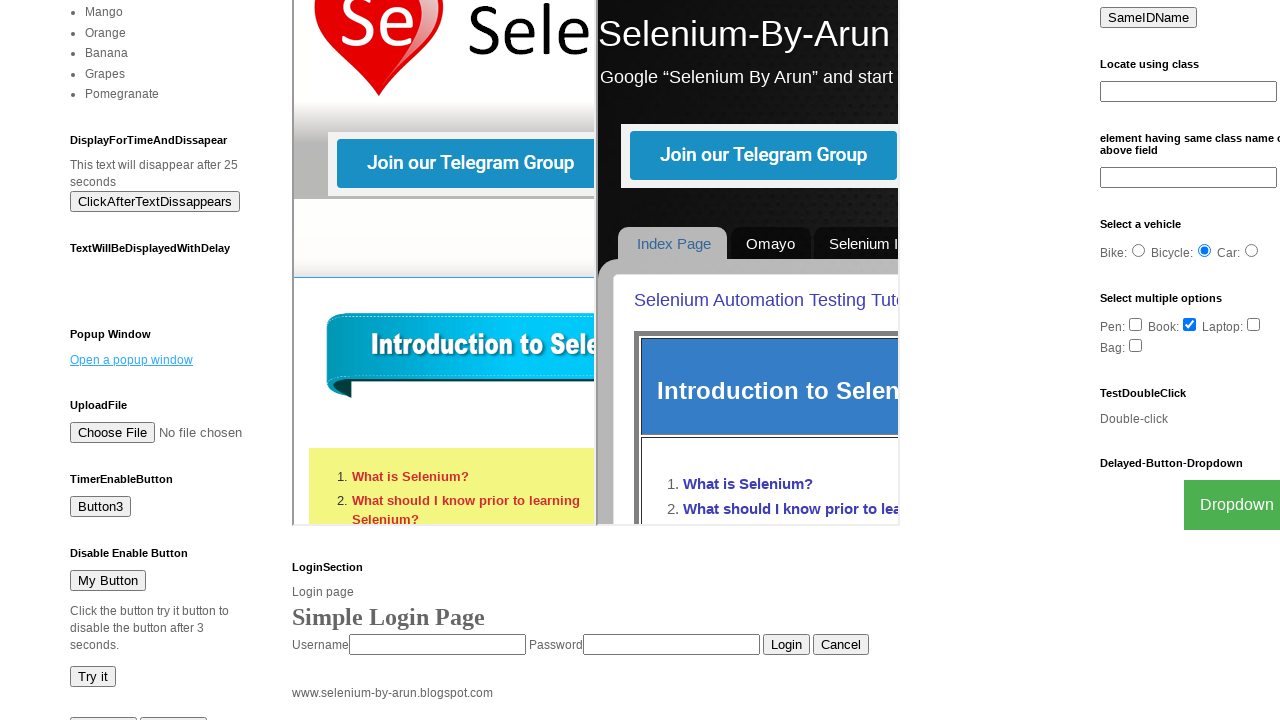

Switched to popup window (new page detected)
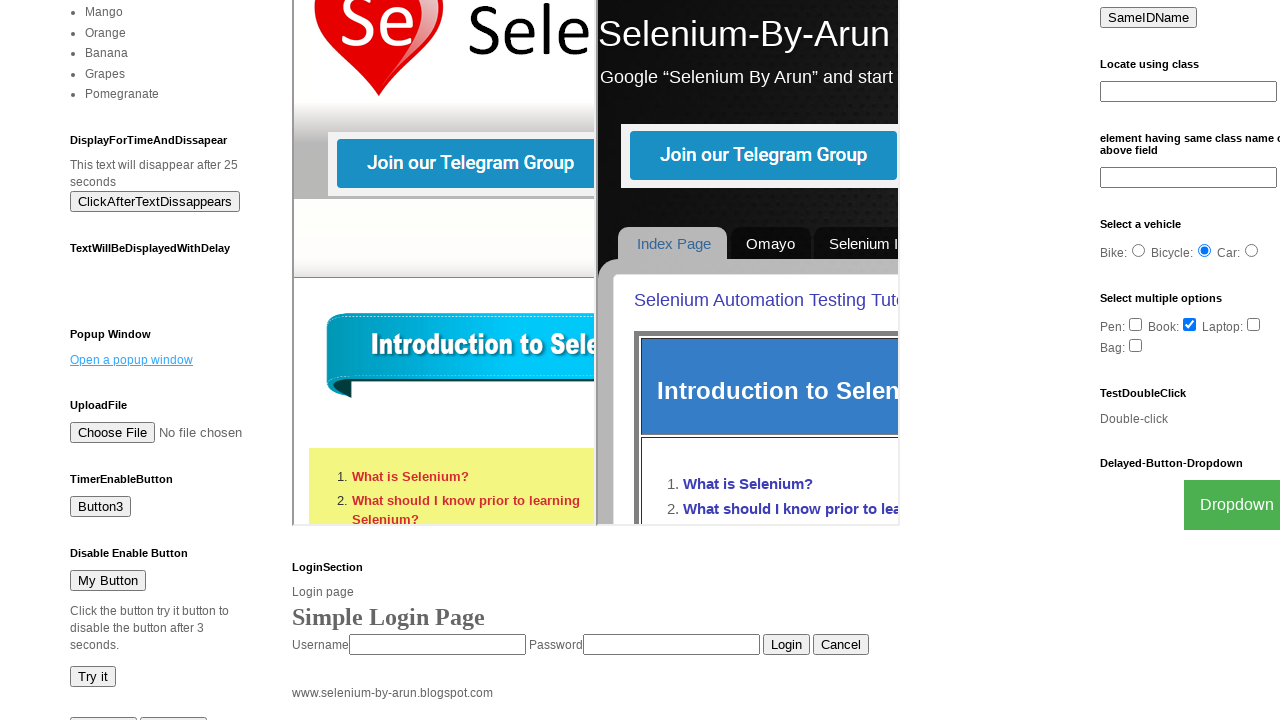

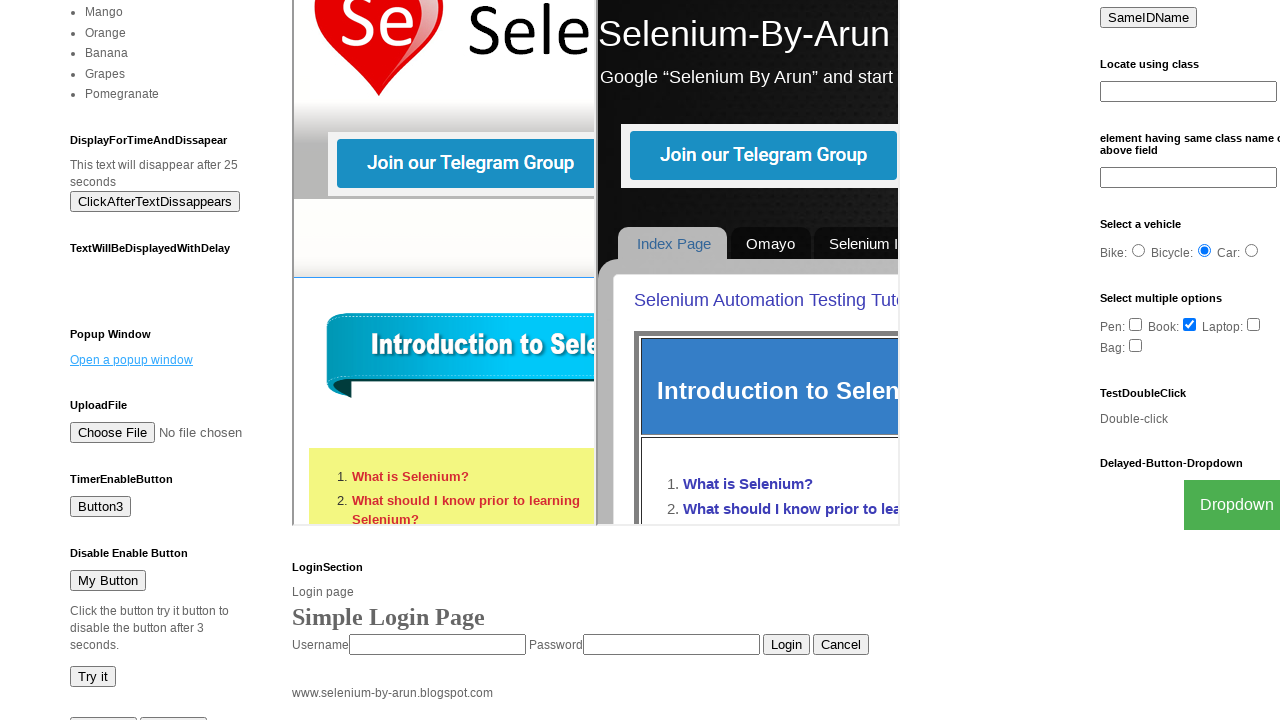